Tests dropdown functionality by navigating to the dropdown page and selecting different options from a dropdown menu, verifying selections are made correctly.

Starting URL: https://the-internet.herokuapp.com

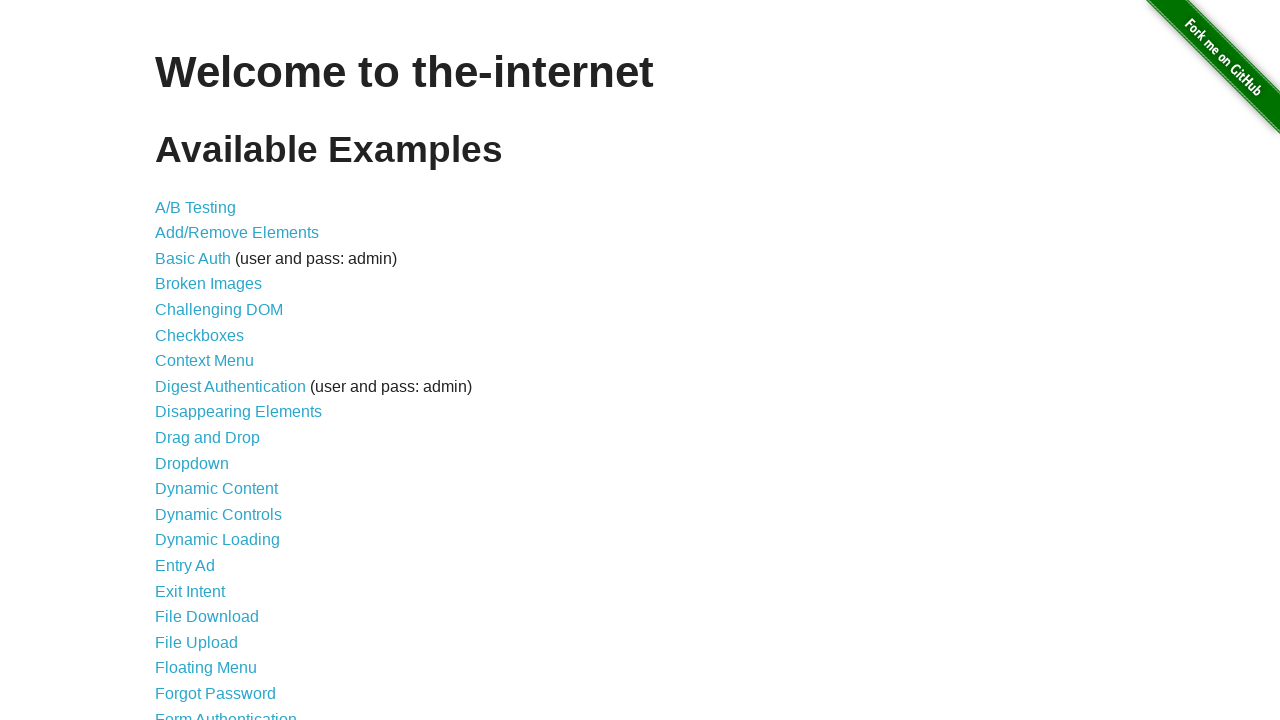

Clicked on 'Dropdown' link to navigate to dropdown page at (192, 463) on text=Dropdown
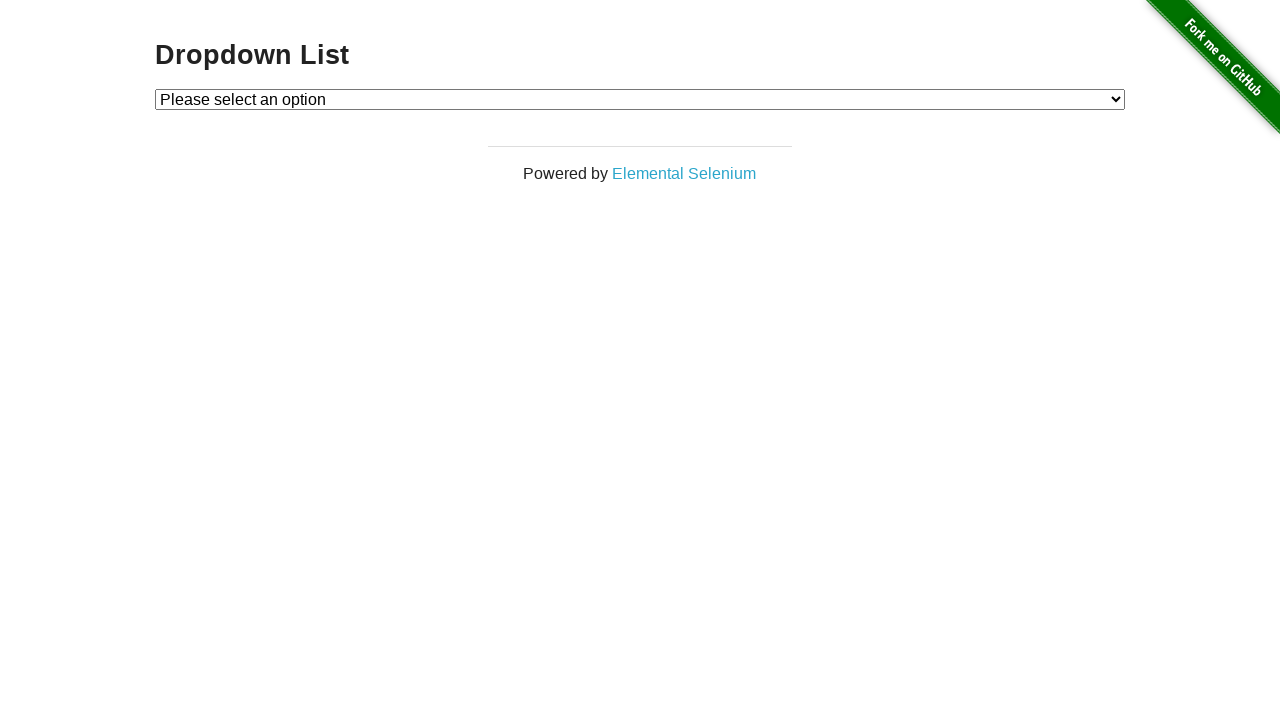

Dropdown element loaded and is present
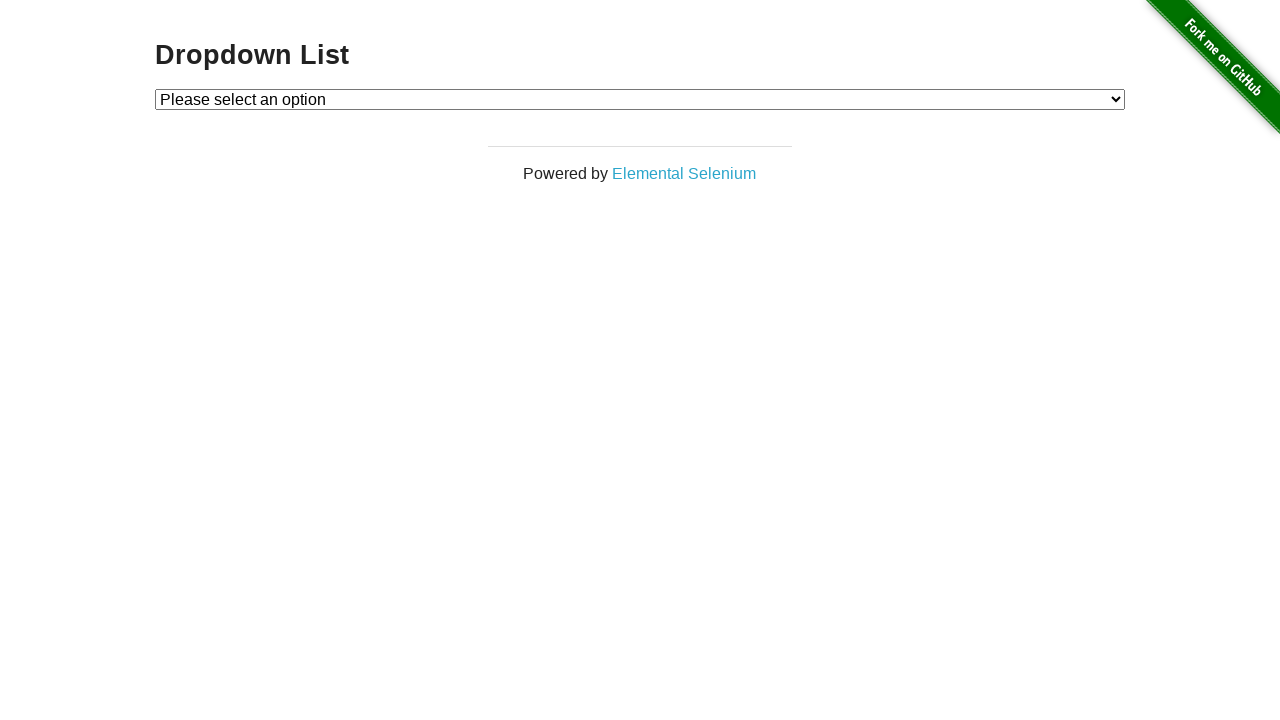

Selected Option 1 from dropdown by index on #dropdown
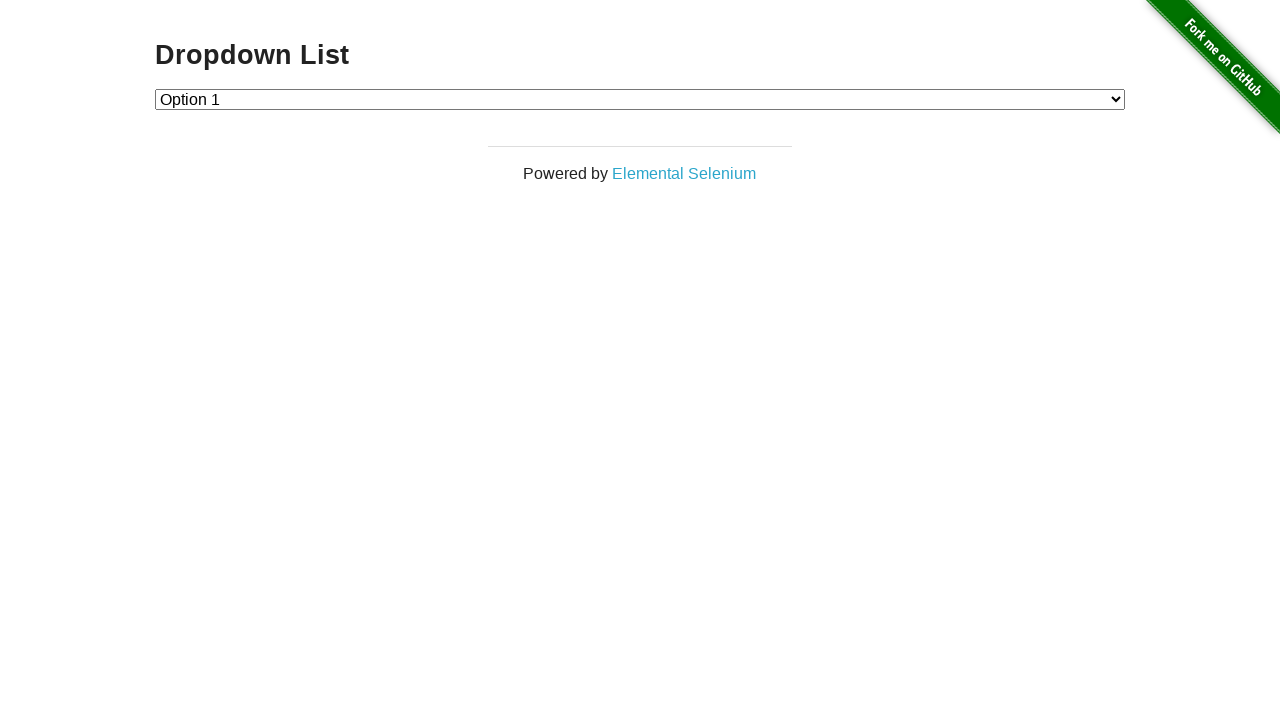

Selected Option 2 from dropdown by visible text on #dropdown
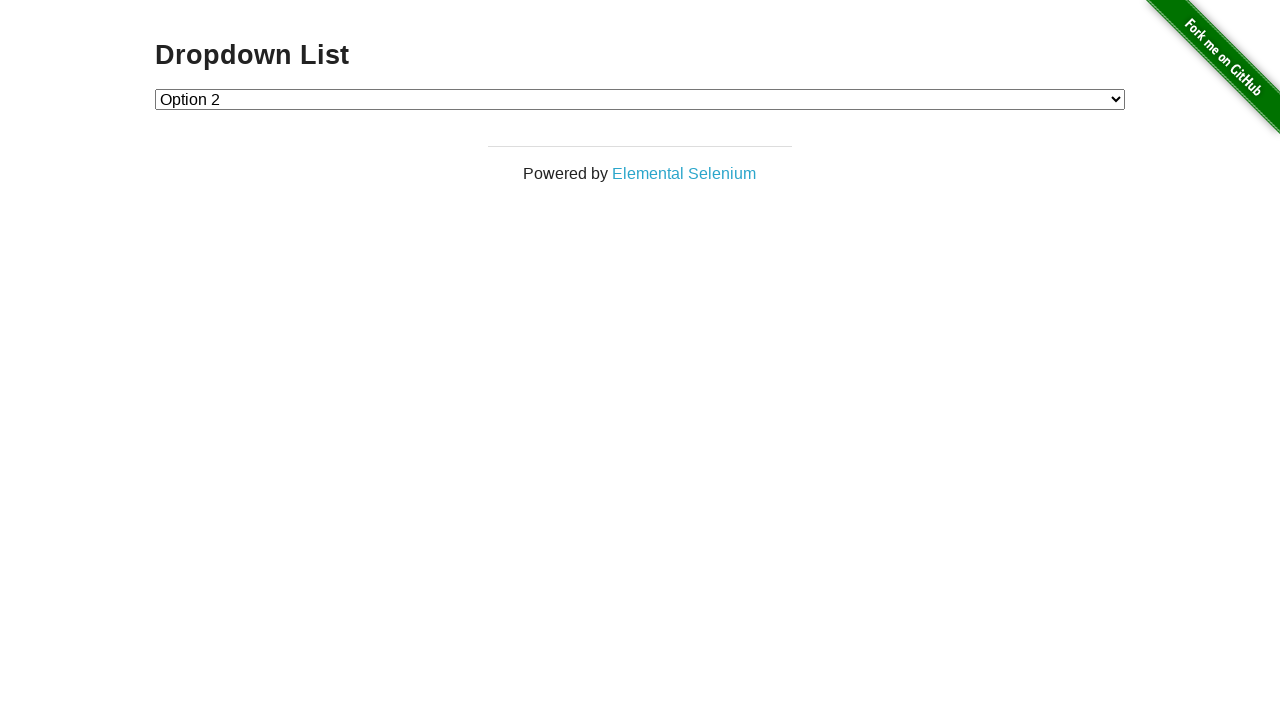

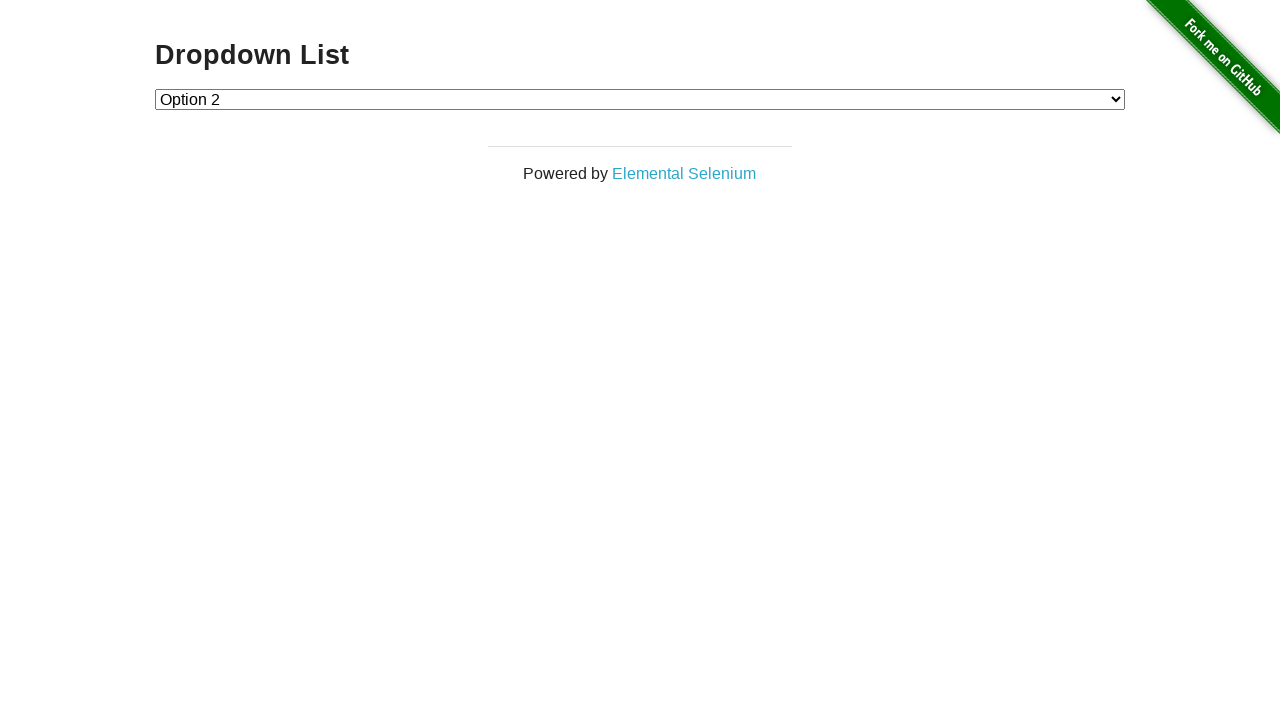